Tests passenger selection dropdown functionality by adding and removing different types of passengers (adults, children, infants) and verifying the count updates

Starting URL: https://rahulshettyacademy.com/dropdownsPractise/

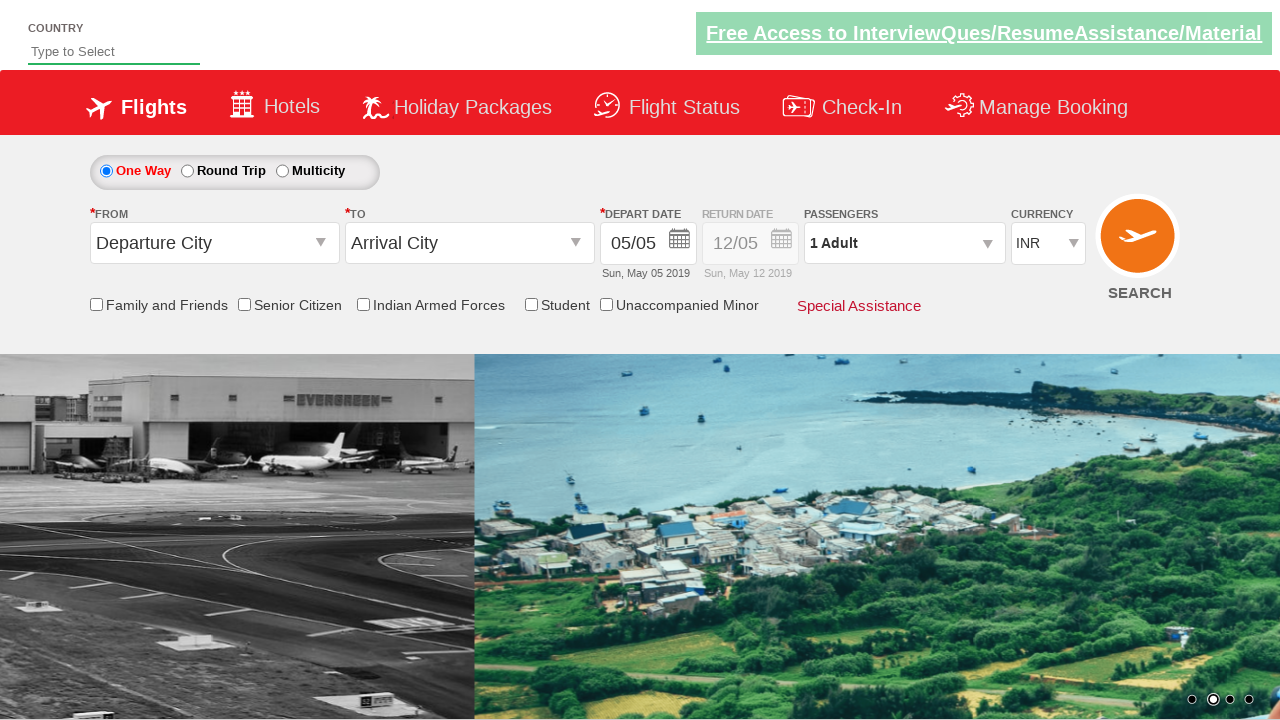

Opened passenger info dropdown at (904, 243) on #divpaxinfo
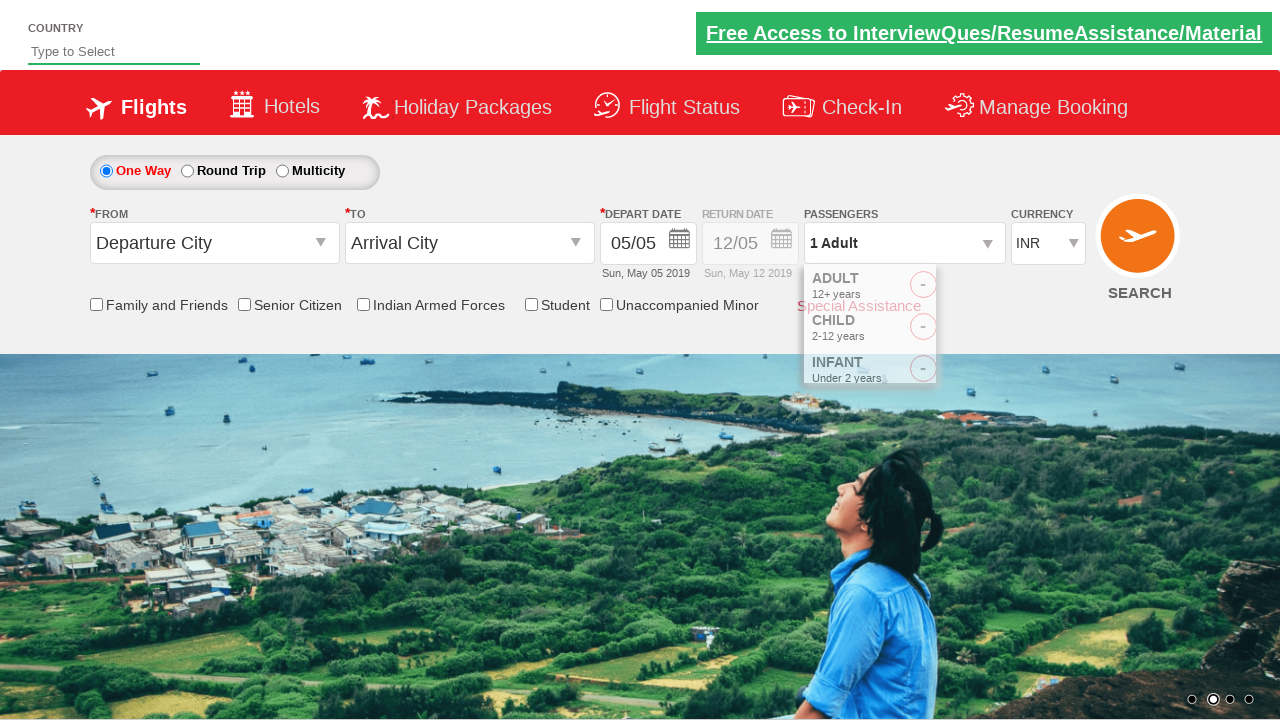

Incremented adult count at (982, 288) on #hrefIncAdt
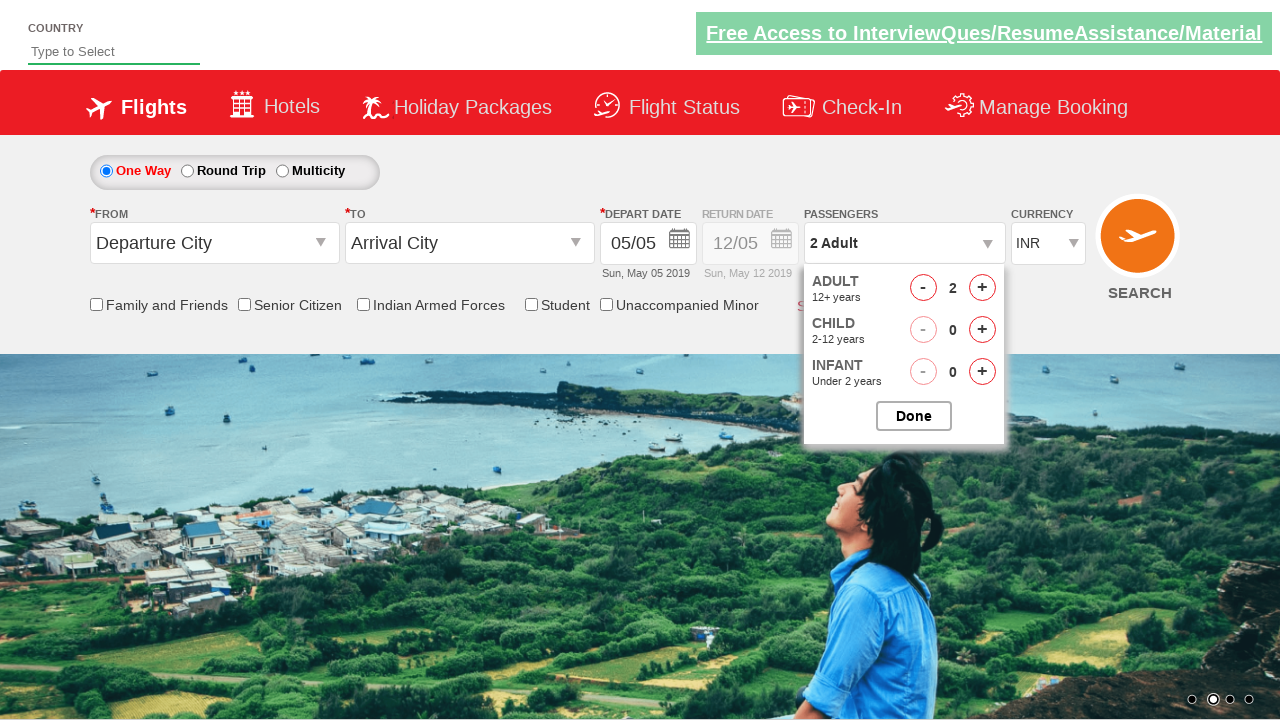

Incremented adult count at (982, 288) on #hrefIncAdt
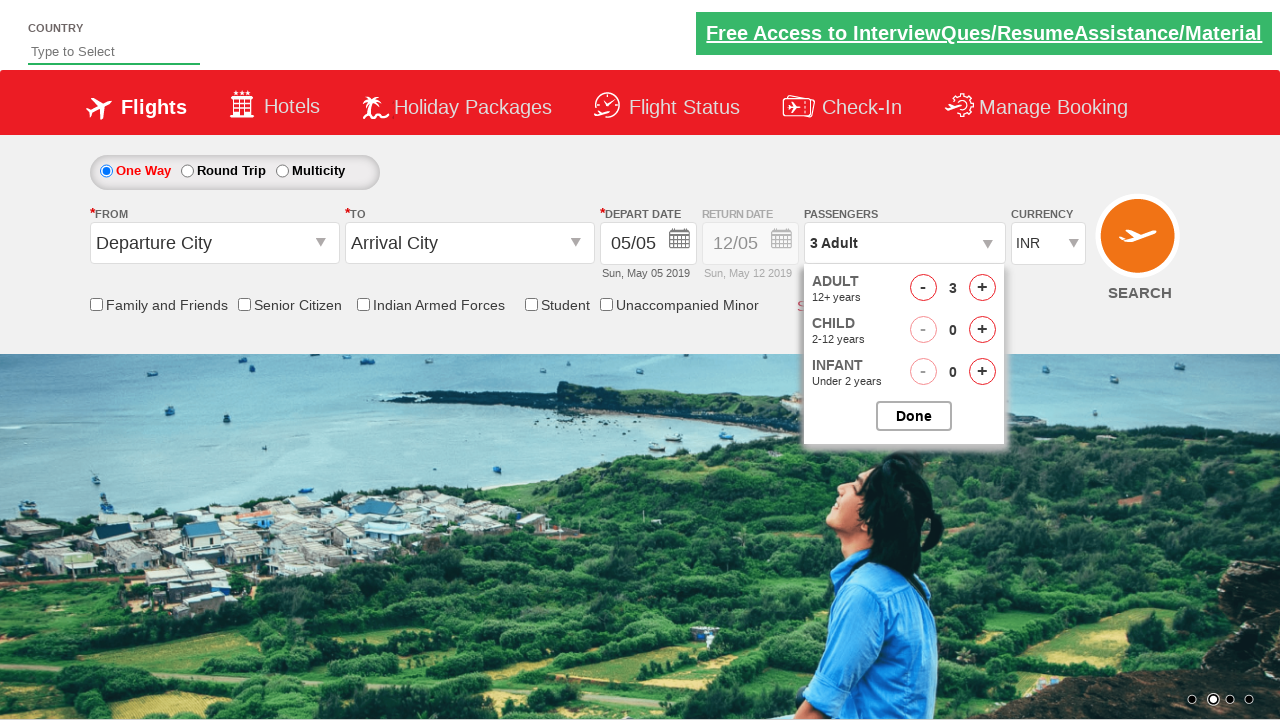

Incremented child count at (982, 330) on #hrefIncChd
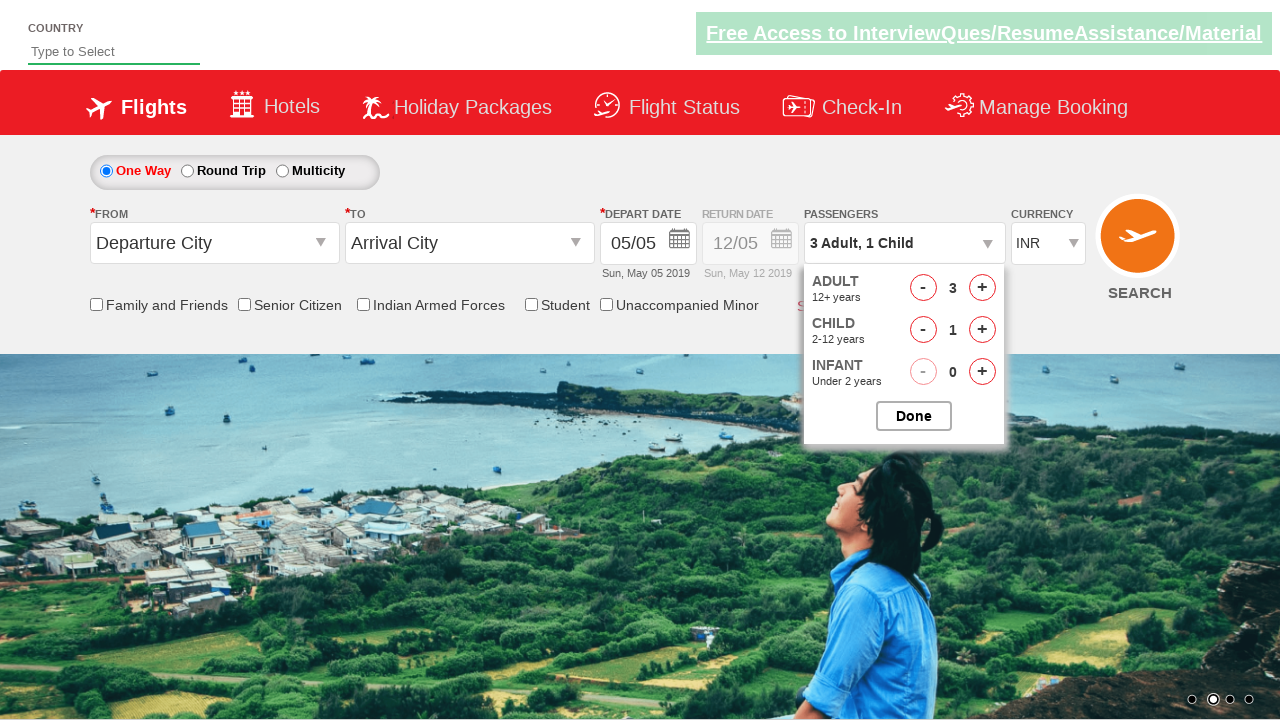

Incremented child count at (982, 330) on #hrefIncChd
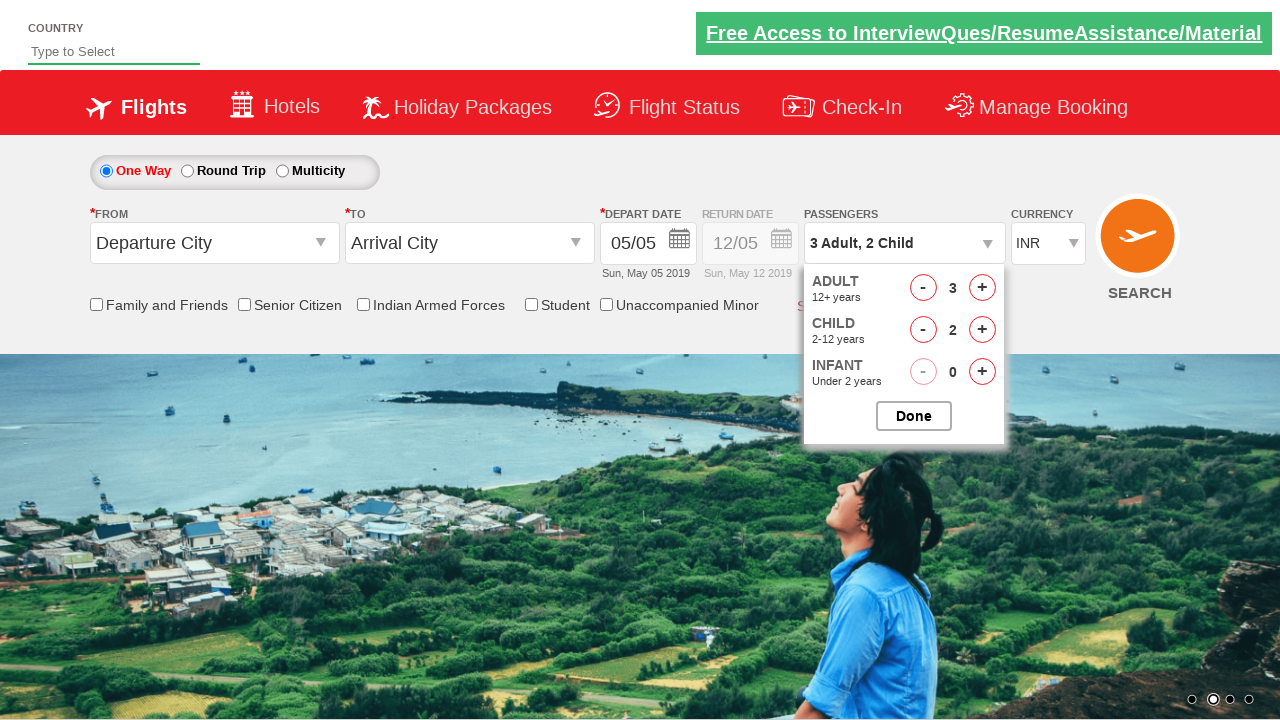

Incremented child count at (982, 330) on #hrefIncChd
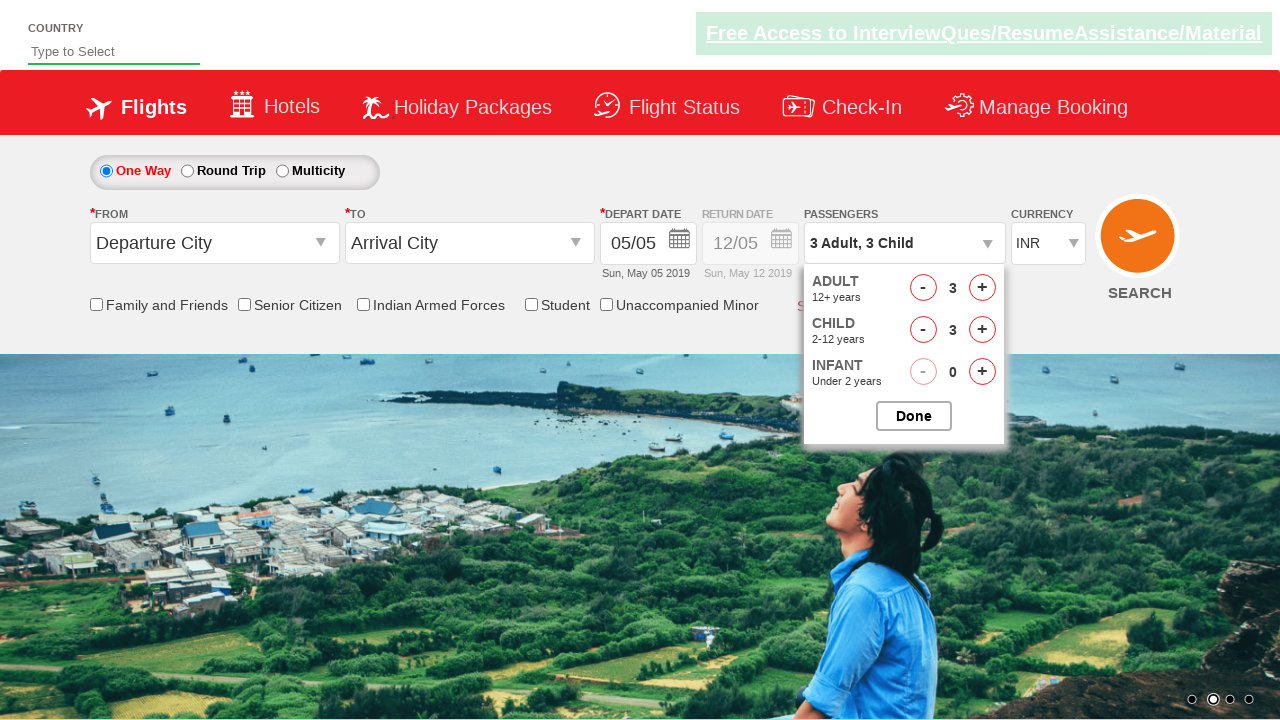

Incremented infant count at (982, 372) on #hrefIncInf
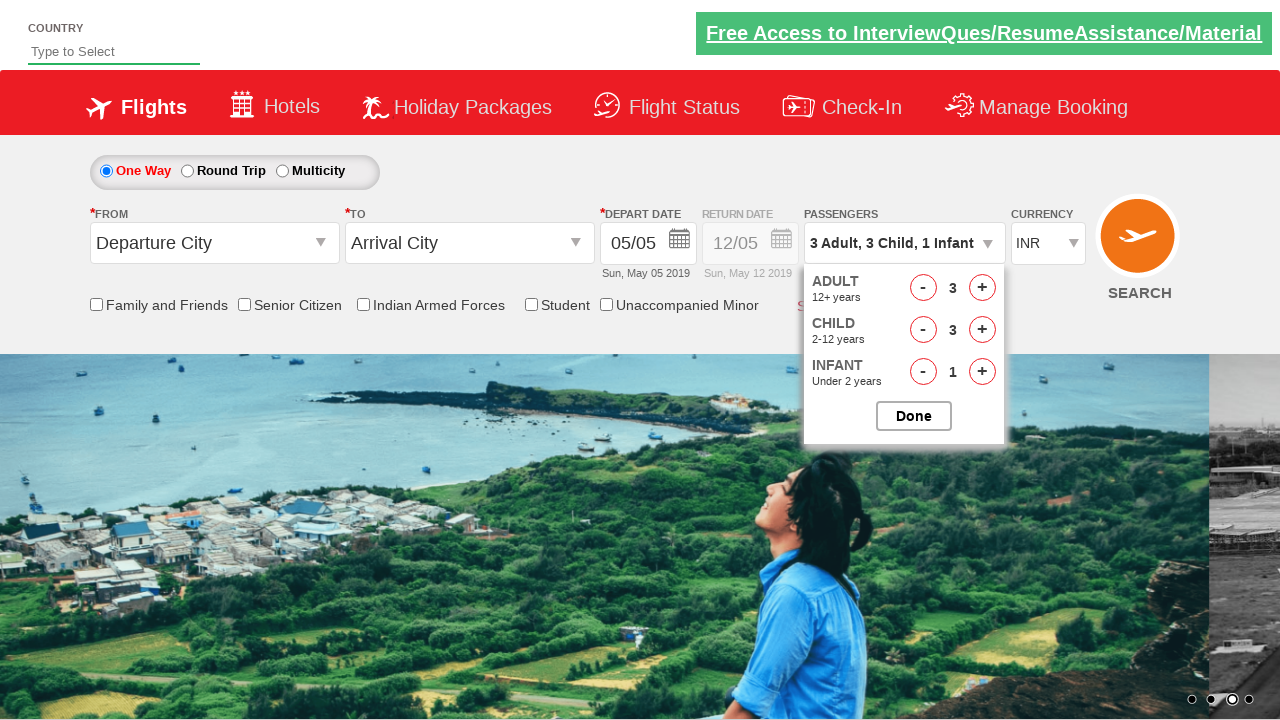

Incremented infant count at (982, 372) on #hrefIncInf
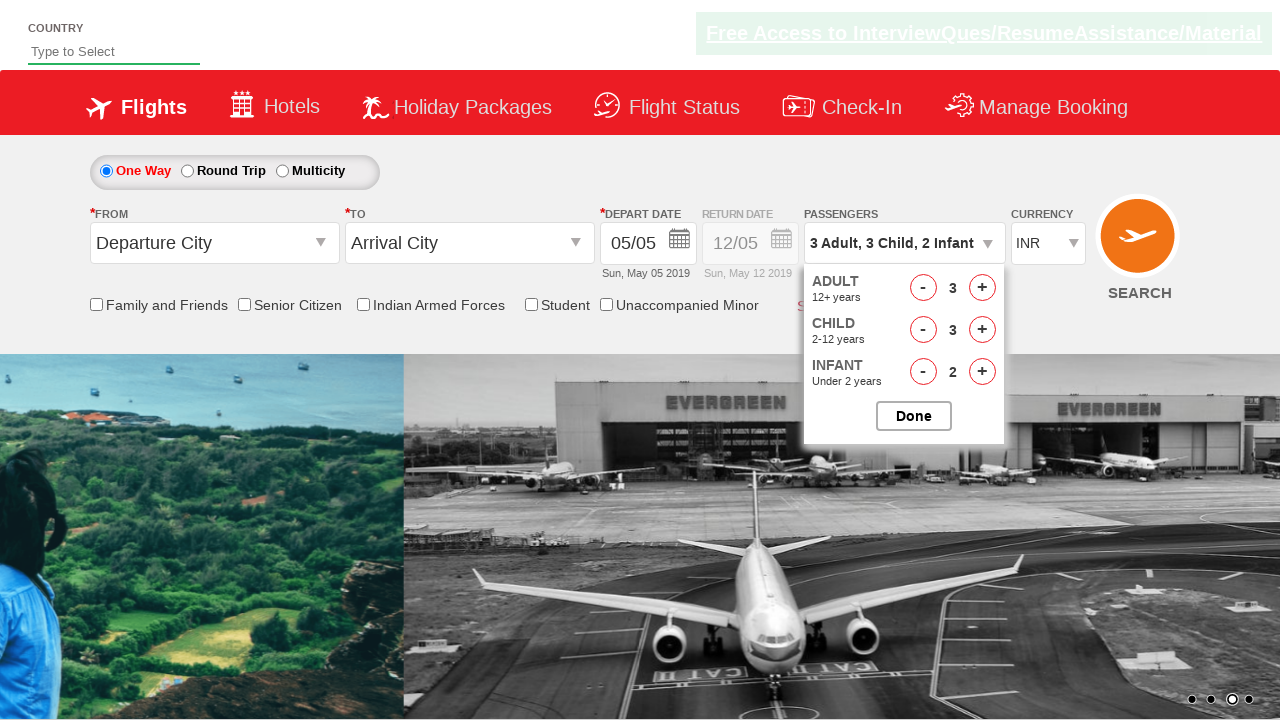

Incremented infant count at (982, 372) on #hrefIncInf
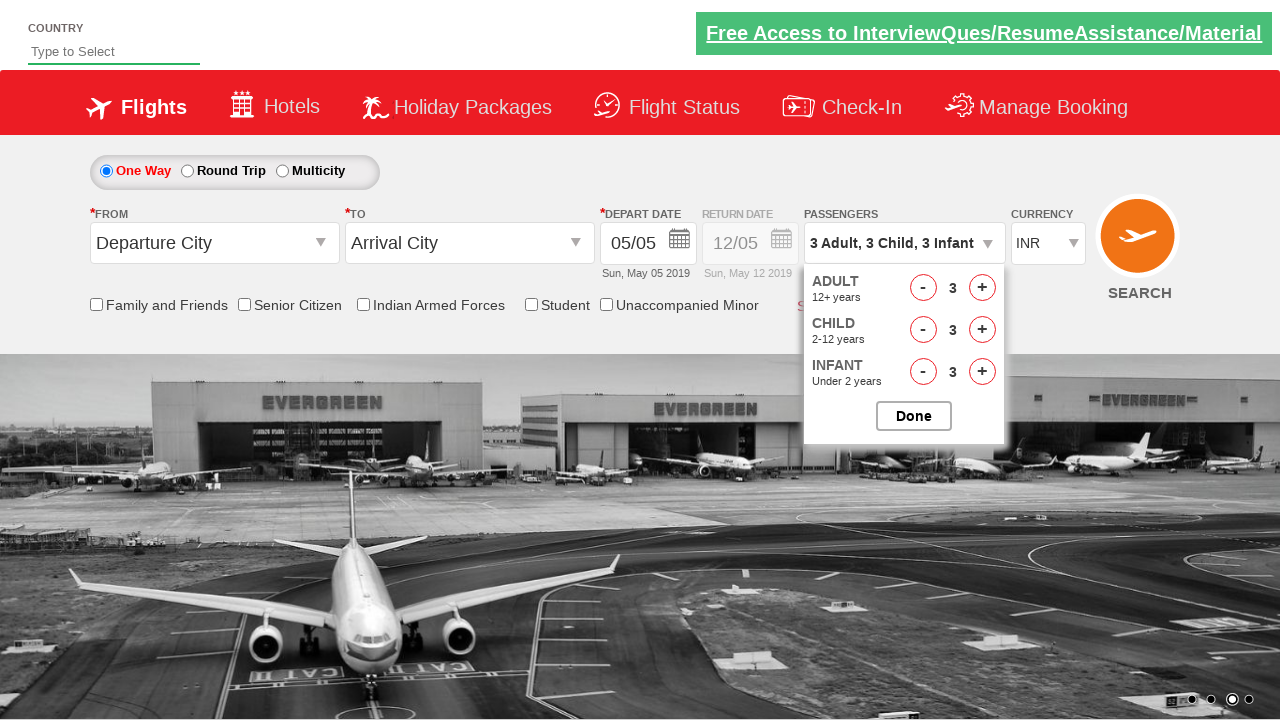

Decremented adult count at (923, 288) on #hrefDecAdt
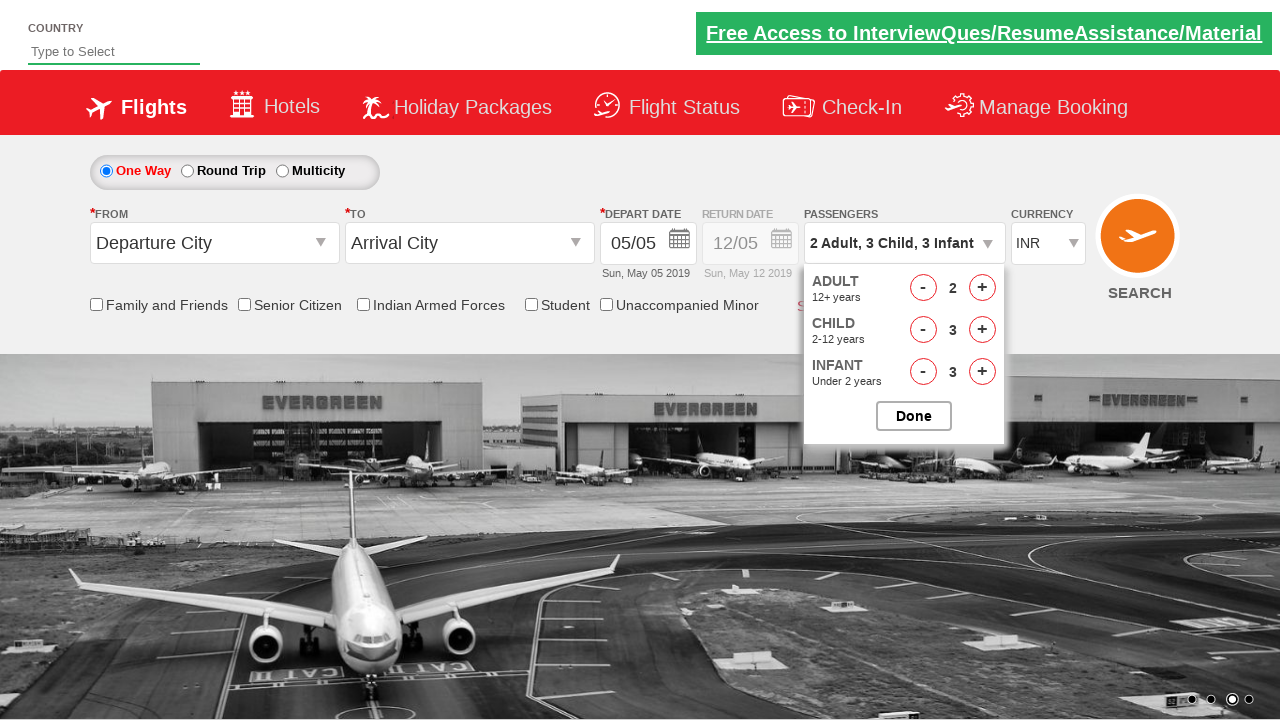

Decremented child count at (923, 330) on #hrefDecChd
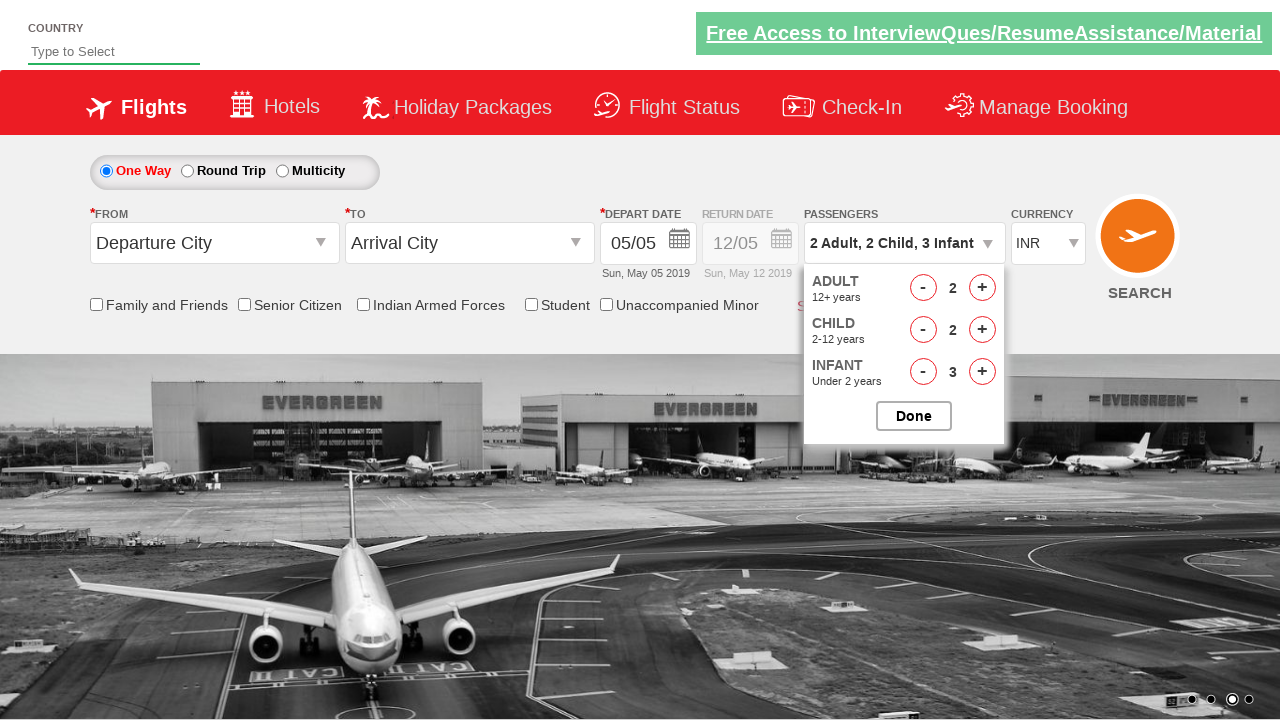

Decremented infant count at (923, 372) on #hrefDecInf
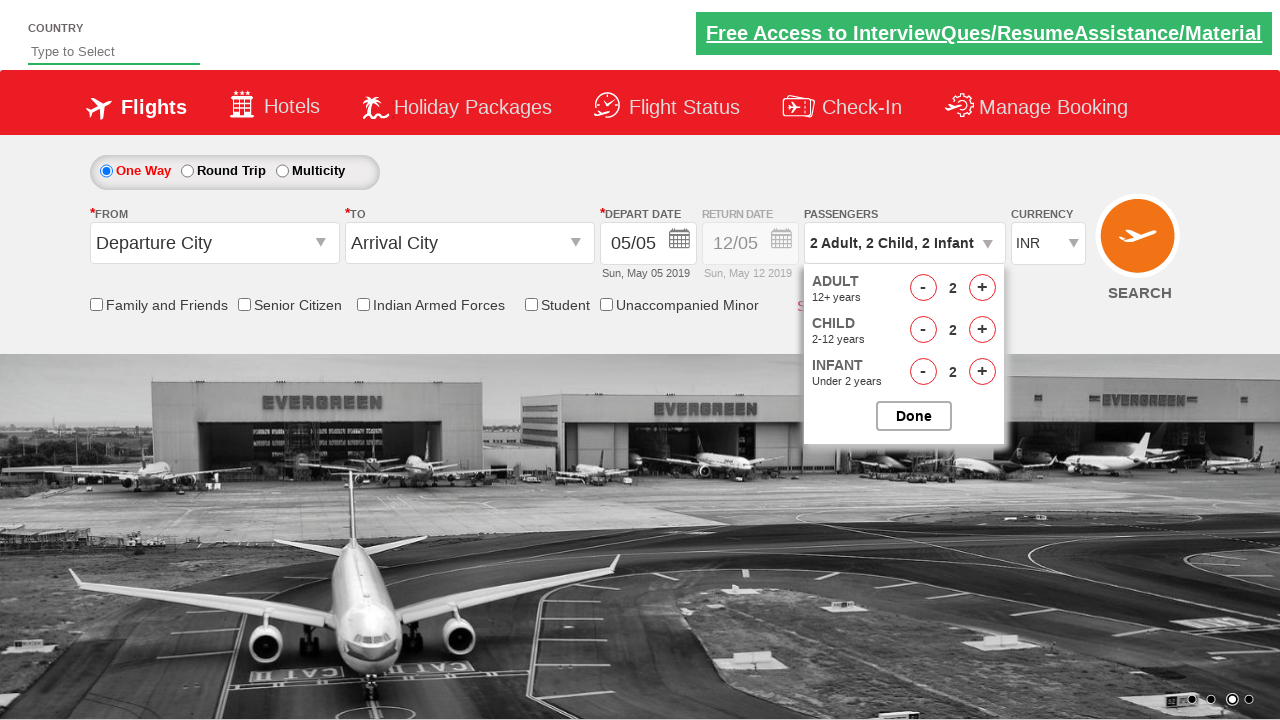

Closed passenger dropdown at (914, 416) on #btnclosepaxoption
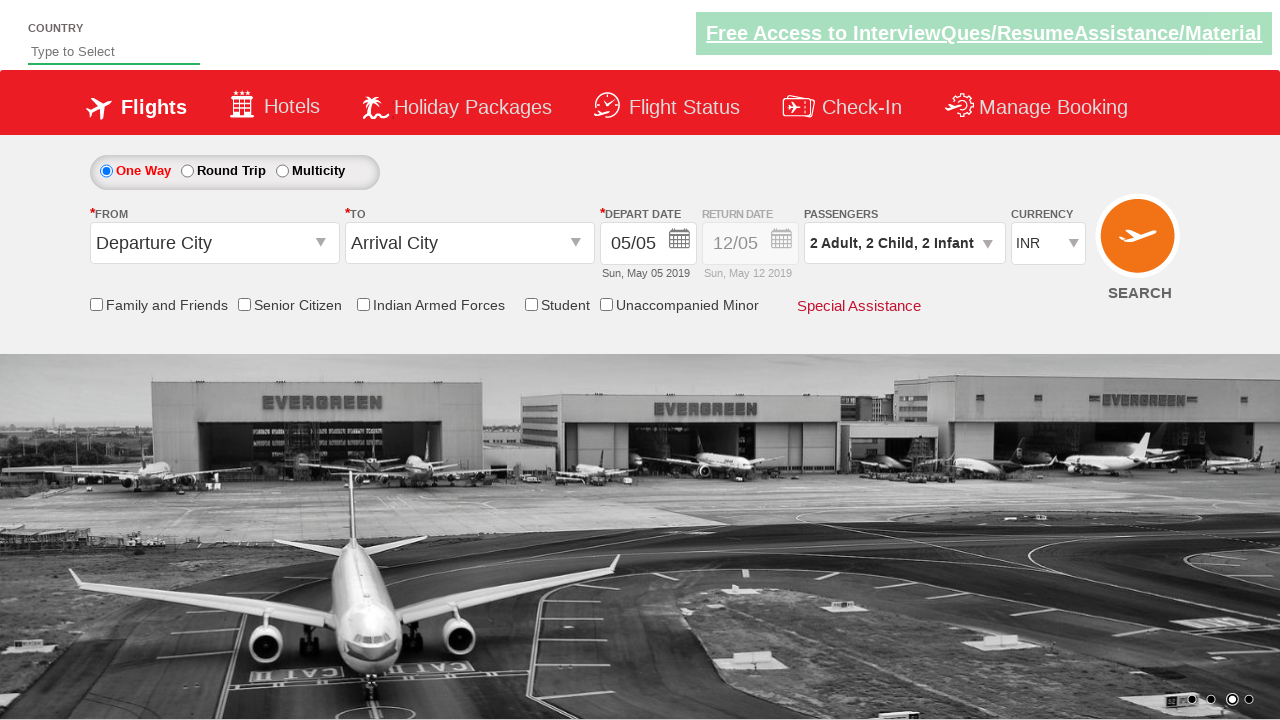

Verified passenger info selector is visible
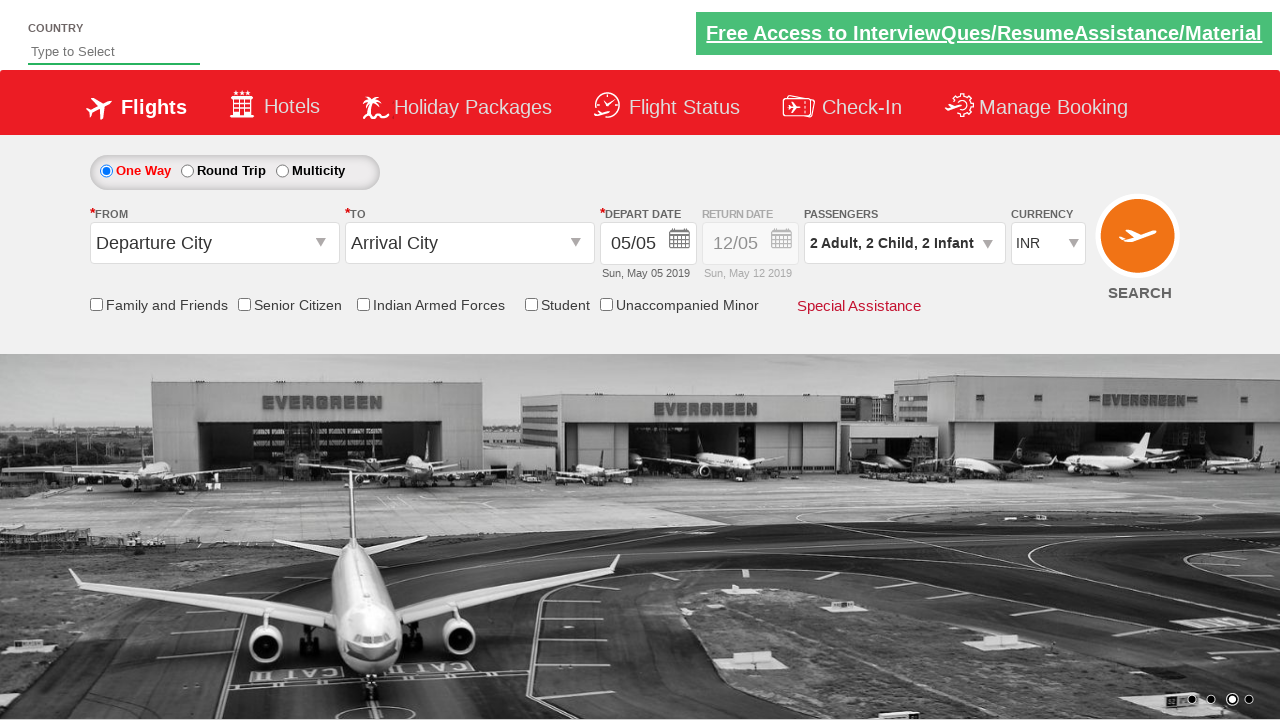

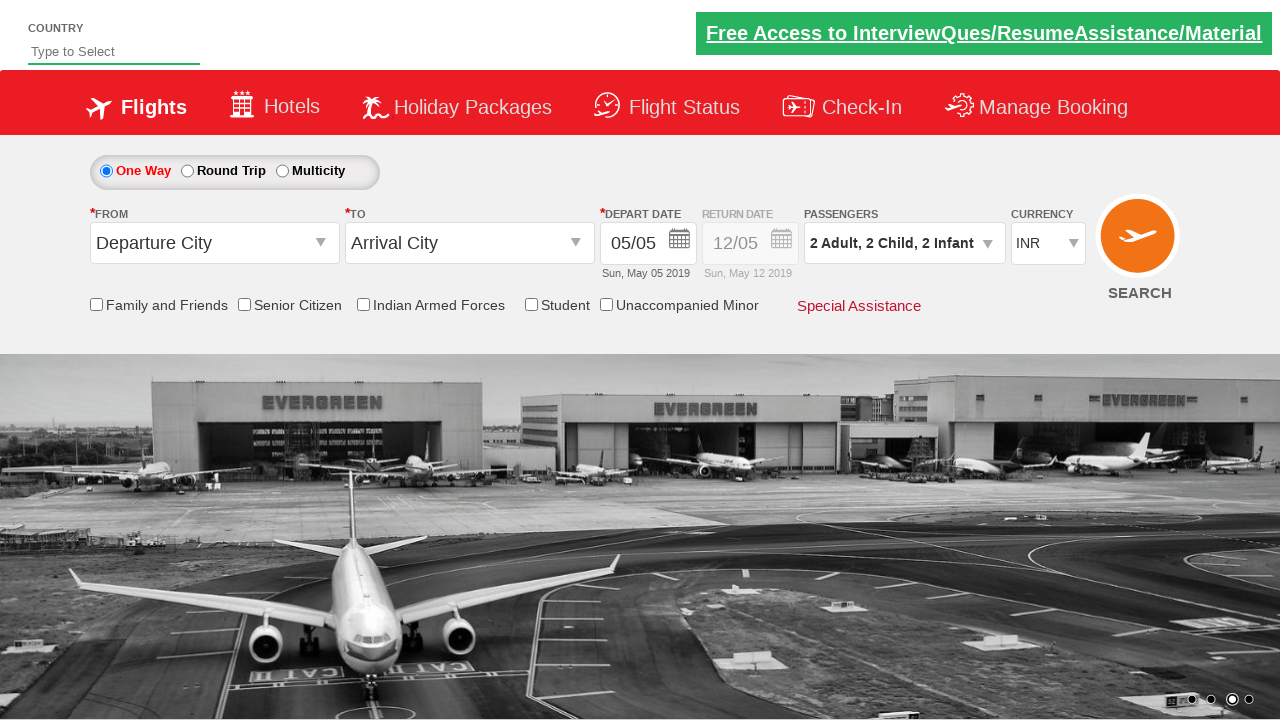